Tests nested iframe handling by navigating to a page with nested iframes, switching between them, and filling a text field in the inner iframe

Starting URL: https://demo.automationtesting.in/Frames.html

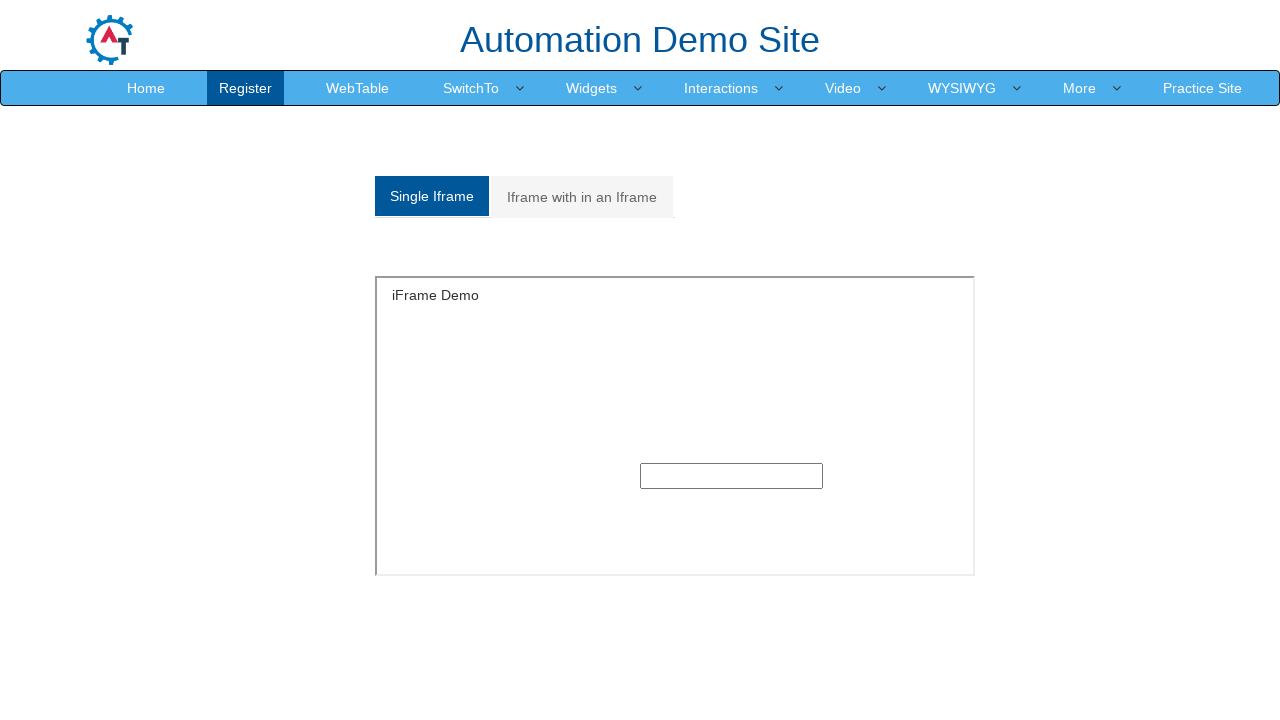

Clicked on the 'Iframe with in an Iframe' tab at (582, 197) on xpath=//a[text()='Iframe with in an Iframe']
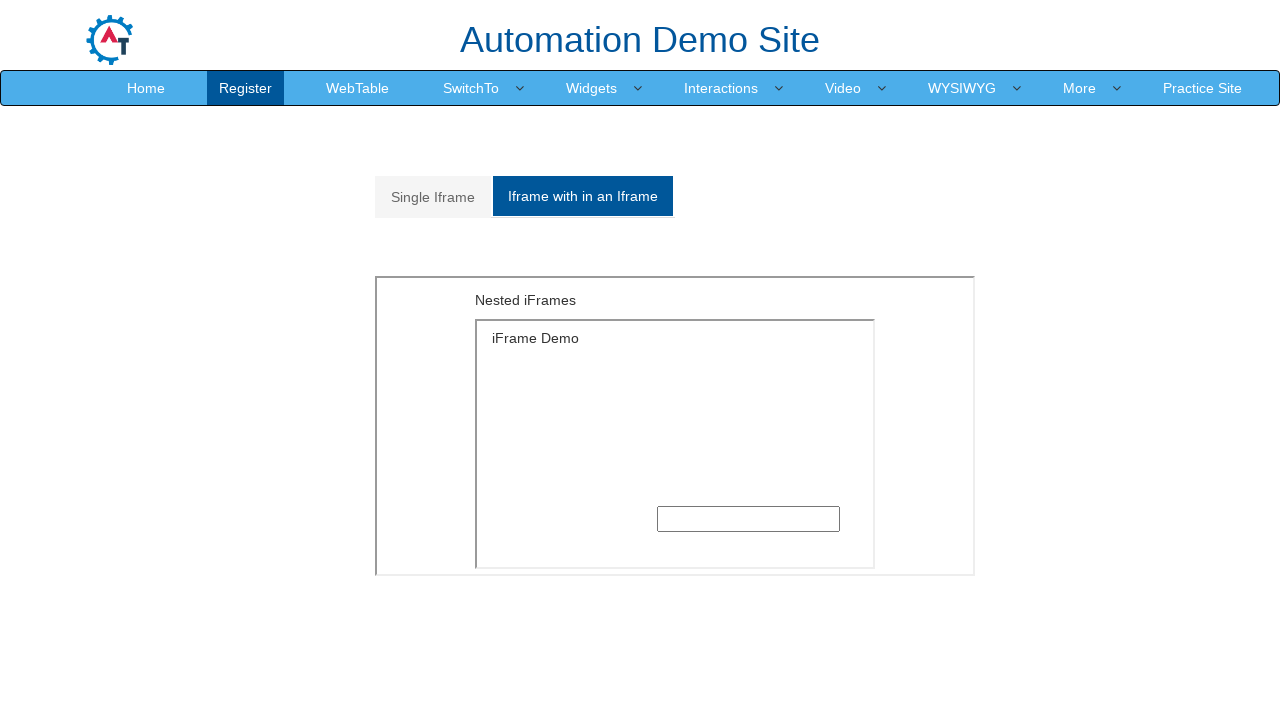

Located the outer iframe
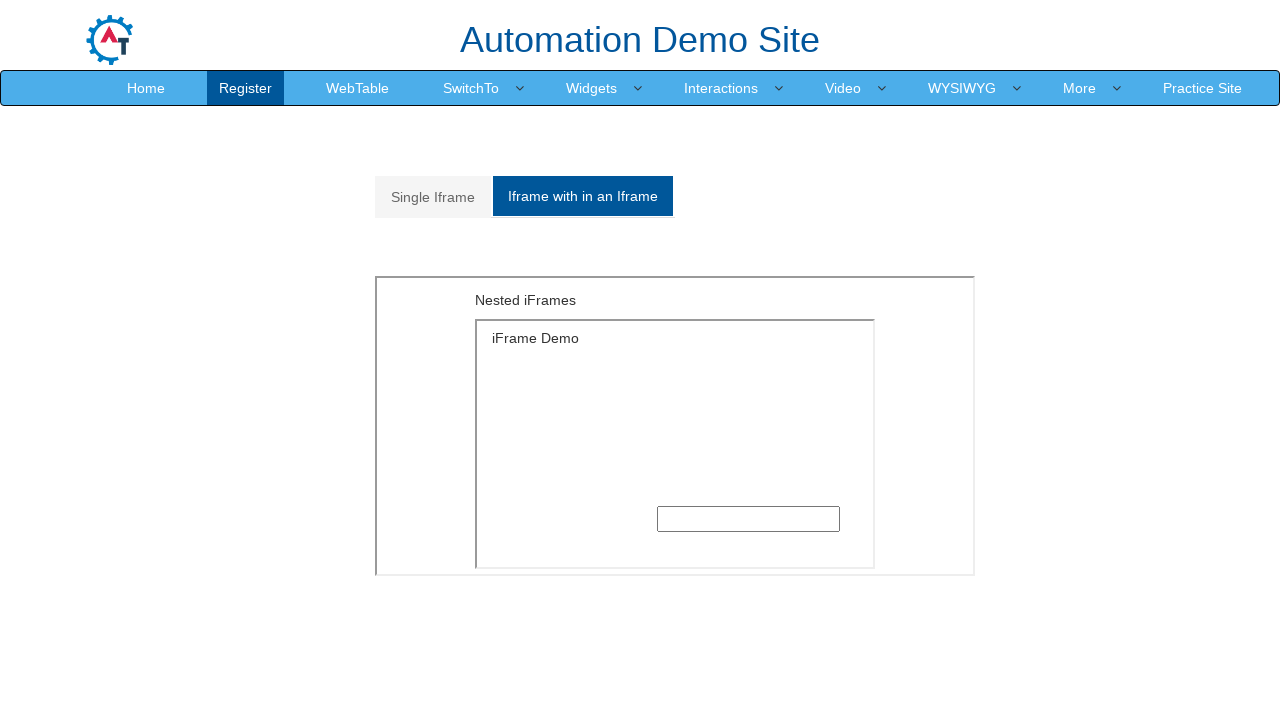

Waited for 'Nested iFrames' text element to appear in outer iframe
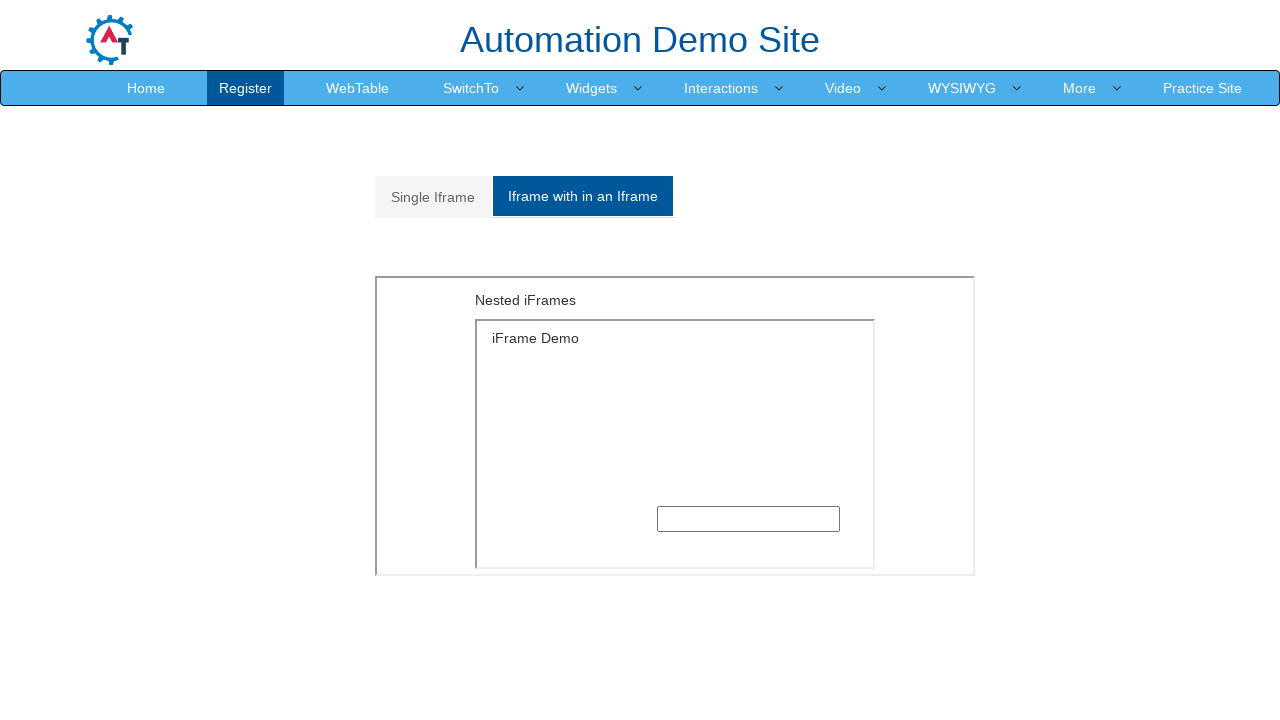

Located the inner iframe within the outer iframe
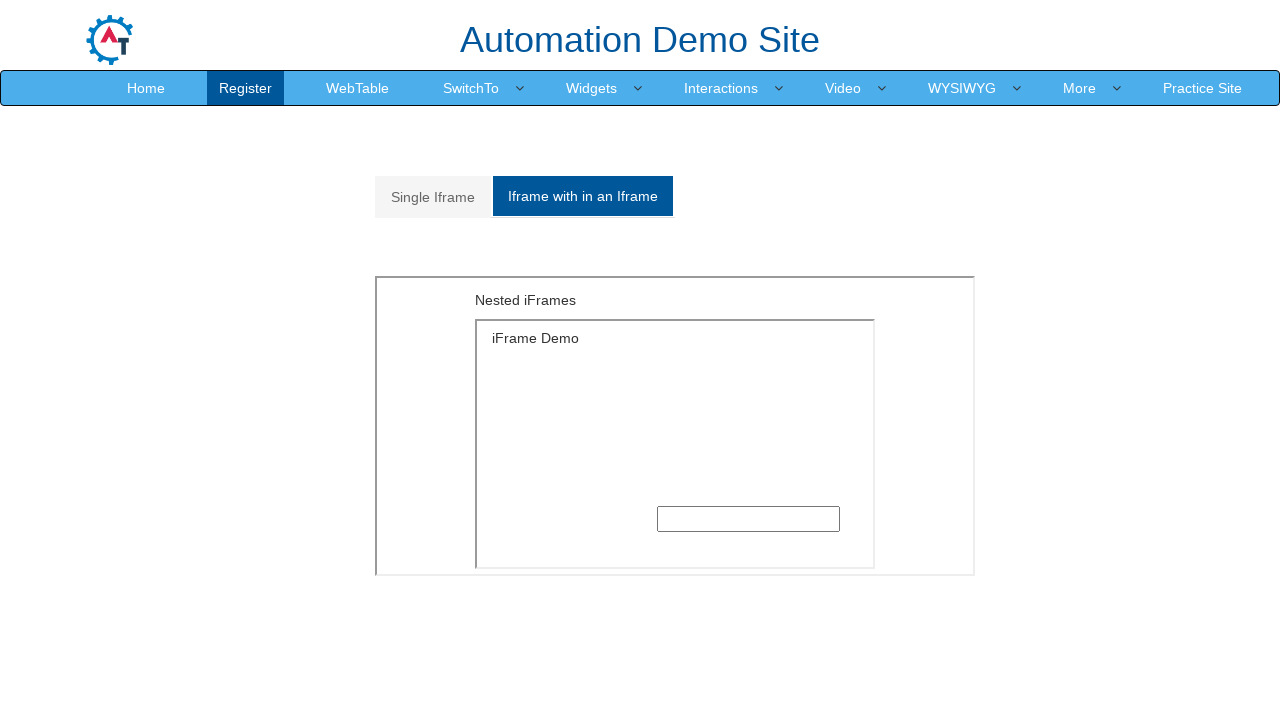

Filled text input in inner iframe with 'automation' on xpath=//div[@id='Multiple']/iframe >> internal:control=enter-frame >> xpath=//di
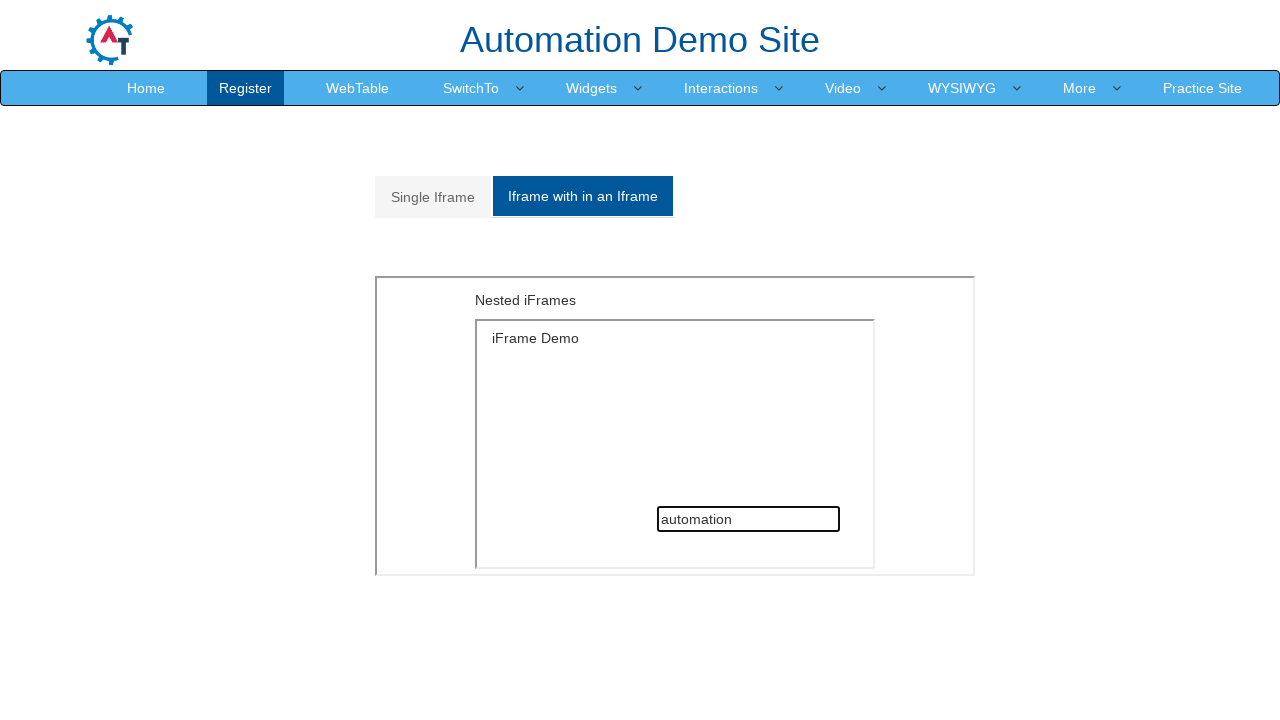

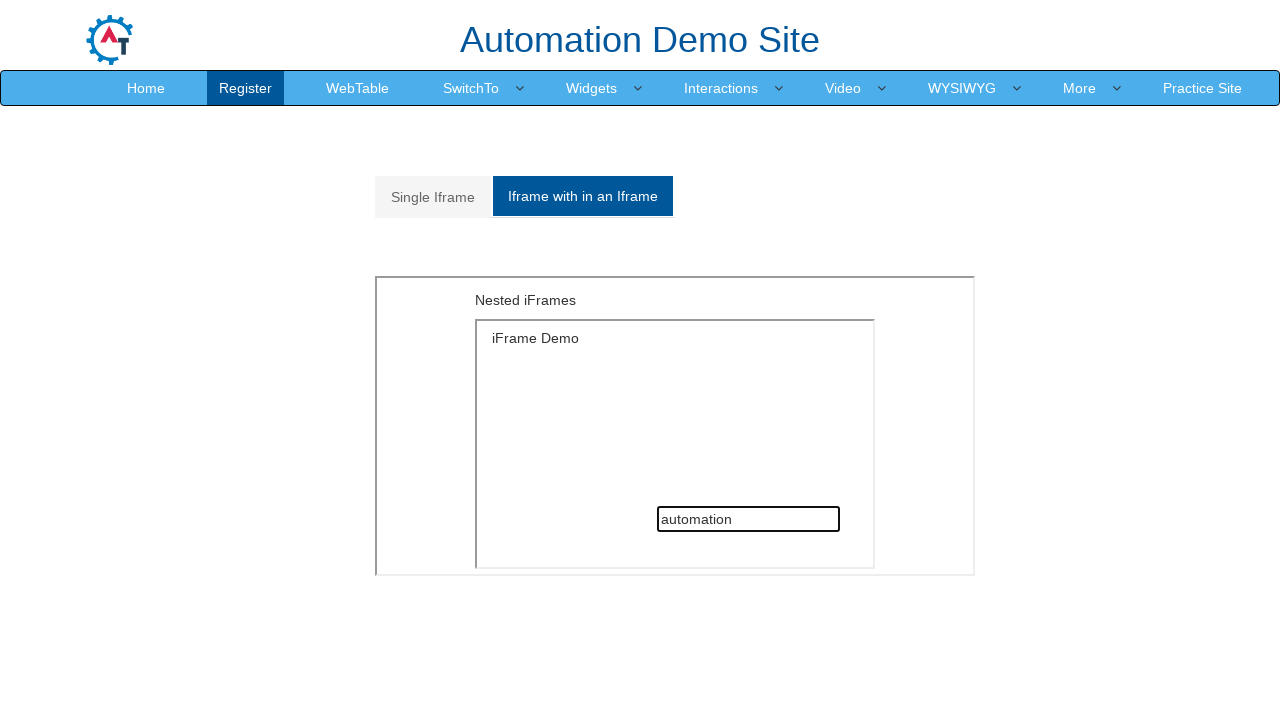